Tests hover functionality by hovering over user avatar images and verifying that user information is displayed correctly

Starting URL: https://the-internet.herokuapp.com/hovers

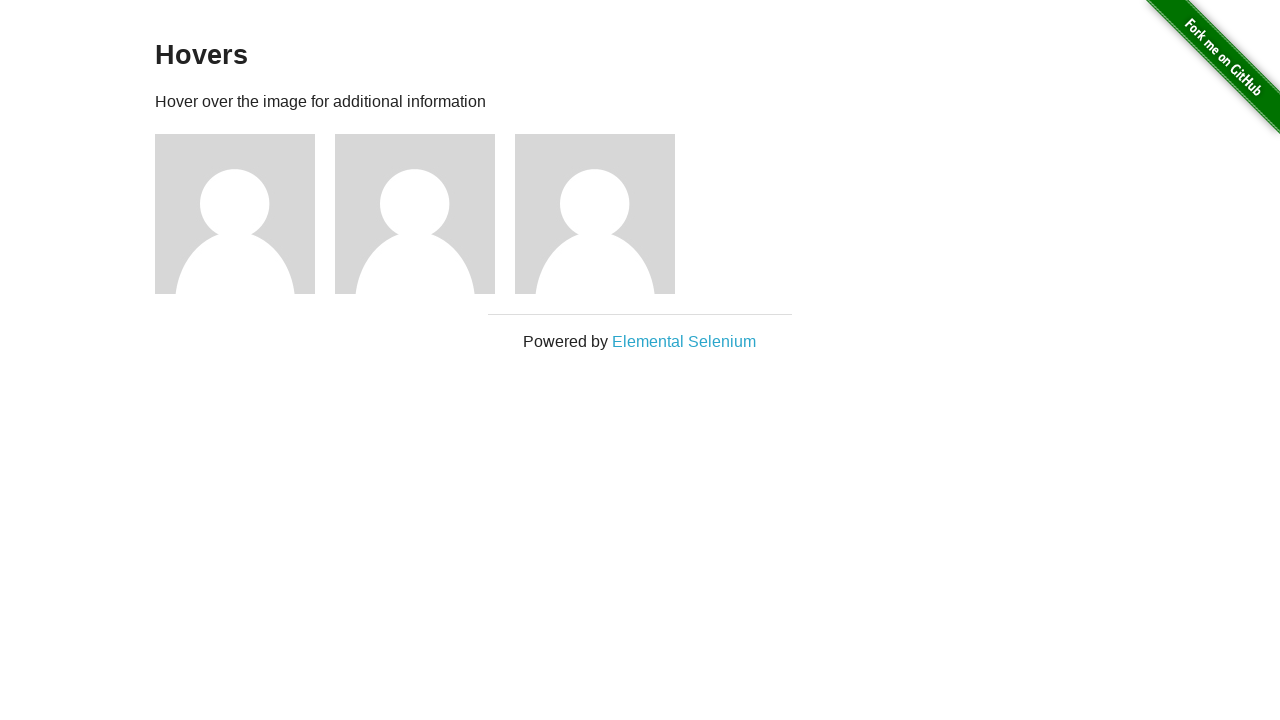

Located all user avatar images
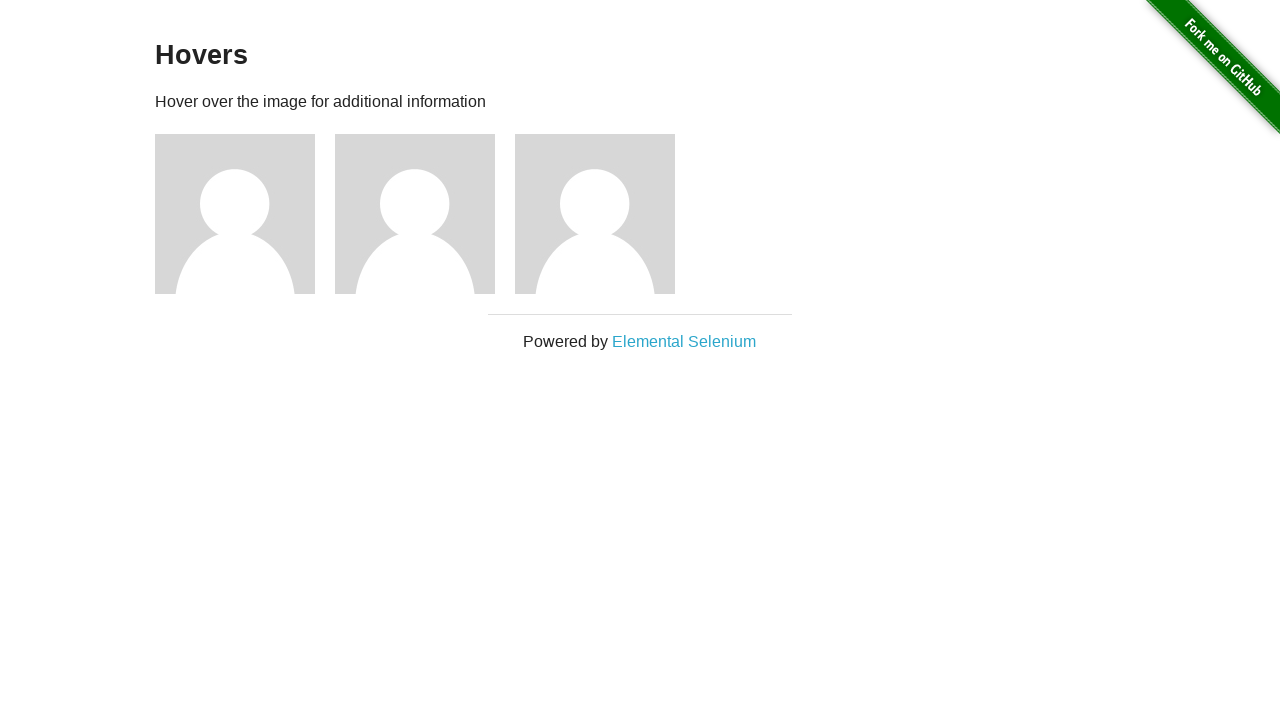

Located all user info elements (h5 tags)
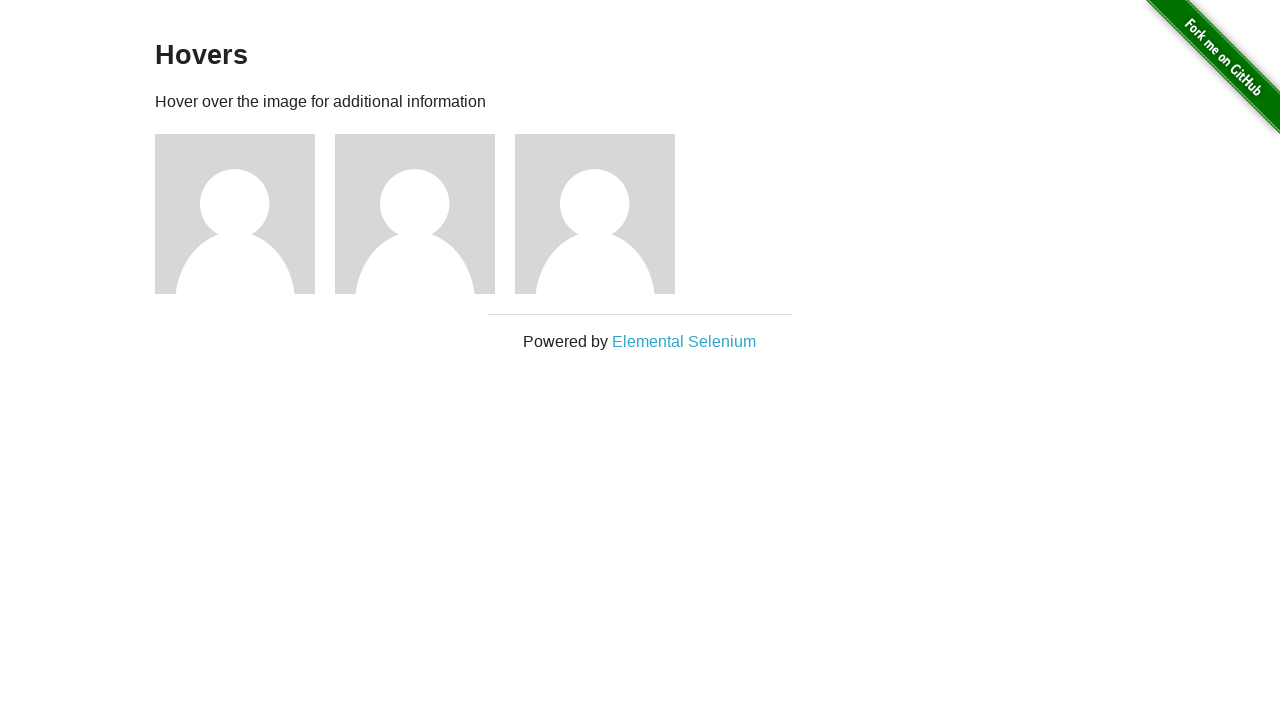

Hovered over user avatar 1 at (235, 214) on img[alt='User Avatar'] >> nth=0
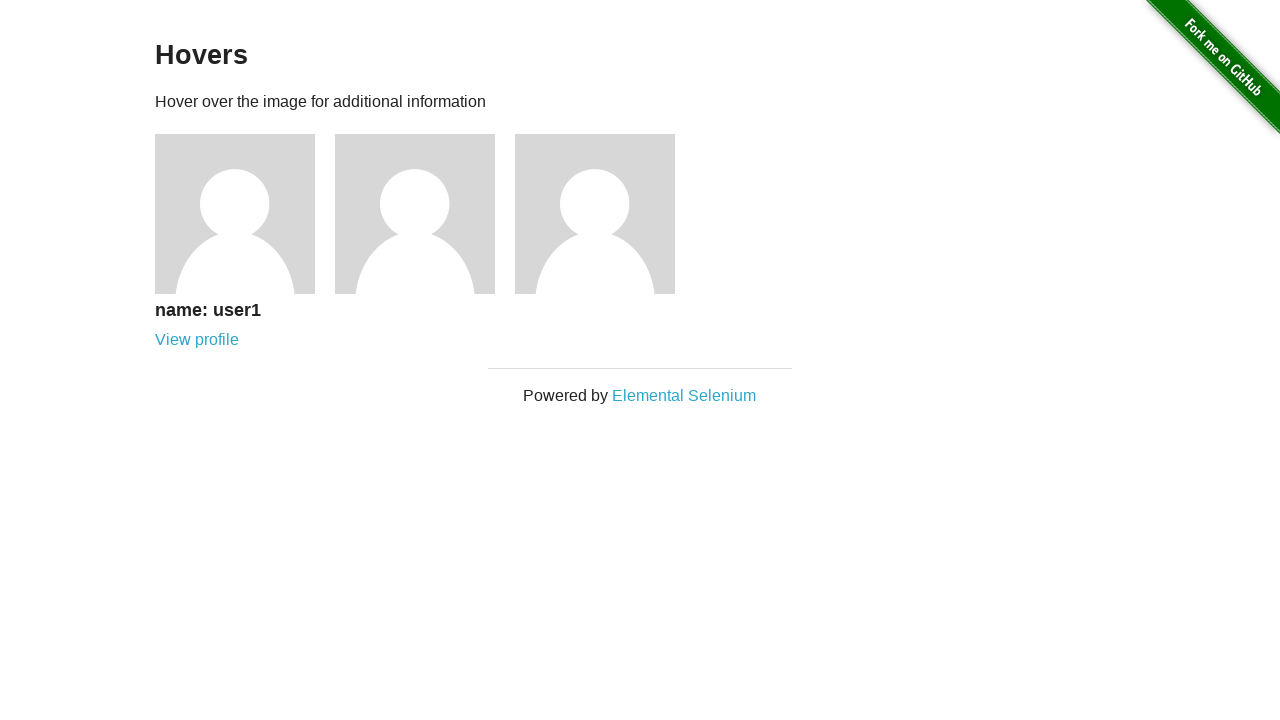

Waited 500ms for hover effect to trigger on avatar 1
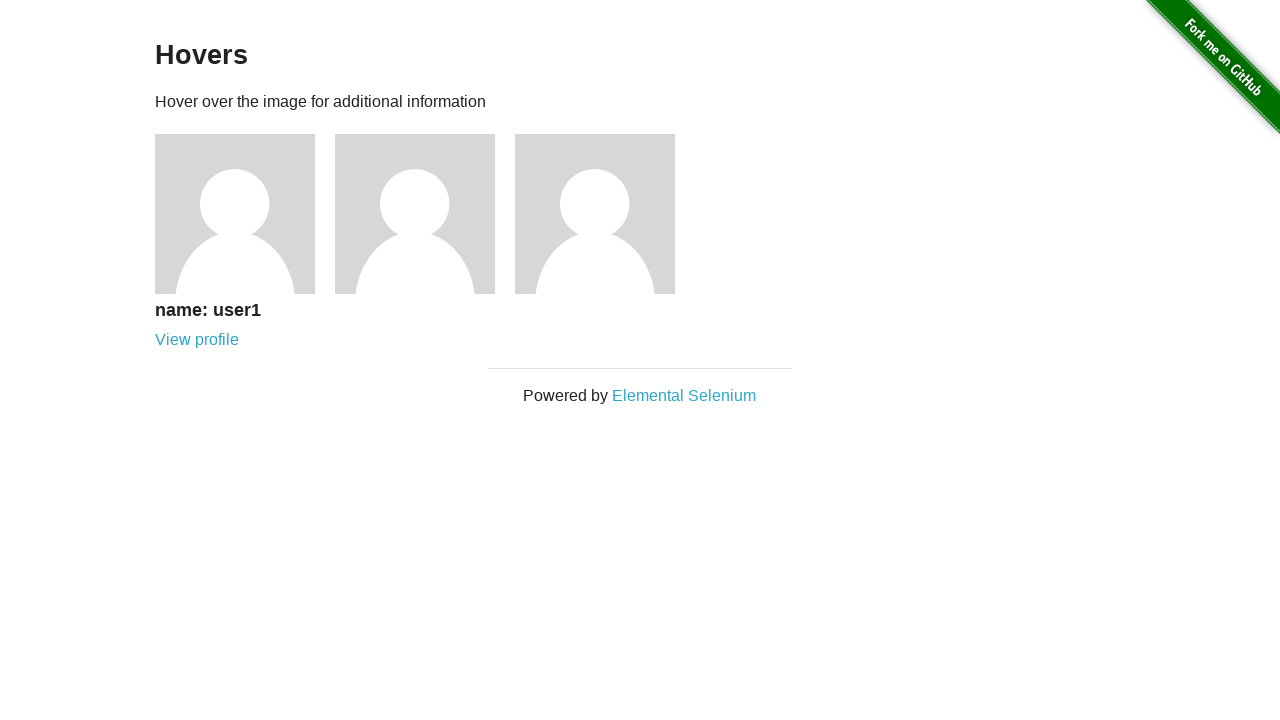

Verified user info for avatar 1: 'name: user1' matches
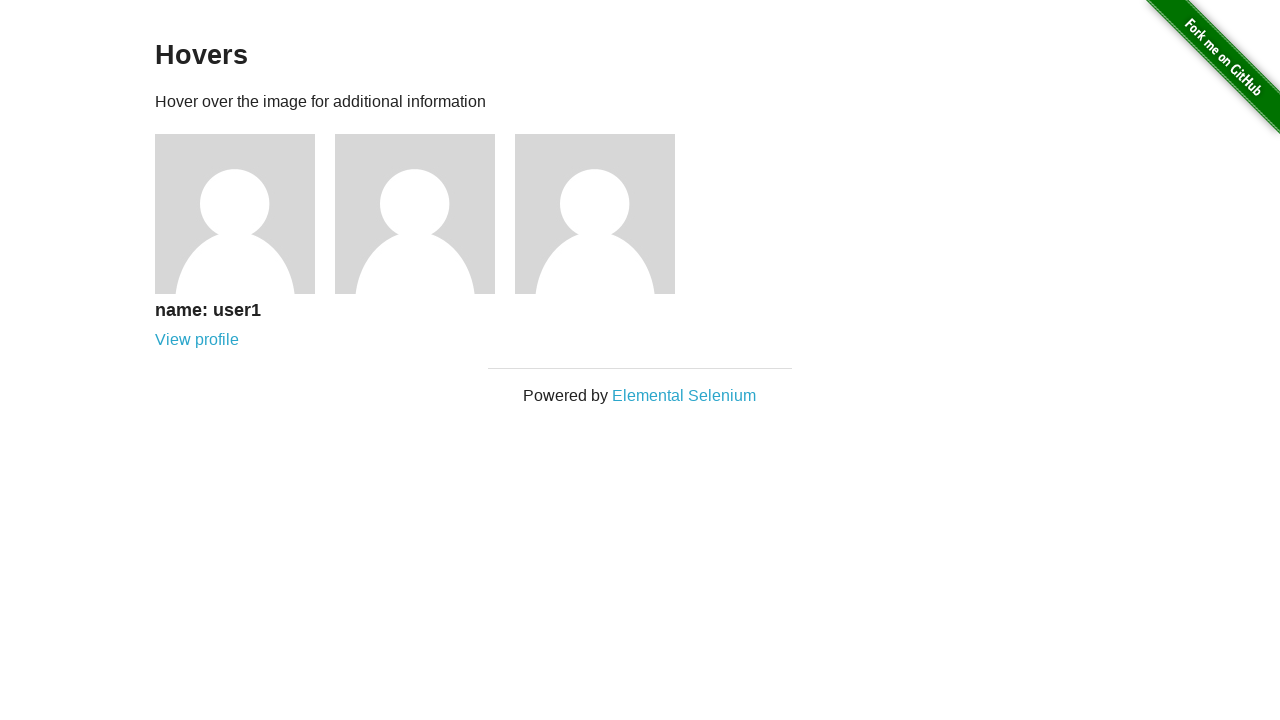

Hovered over user avatar 2 at (415, 214) on img[alt='User Avatar'] >> nth=1
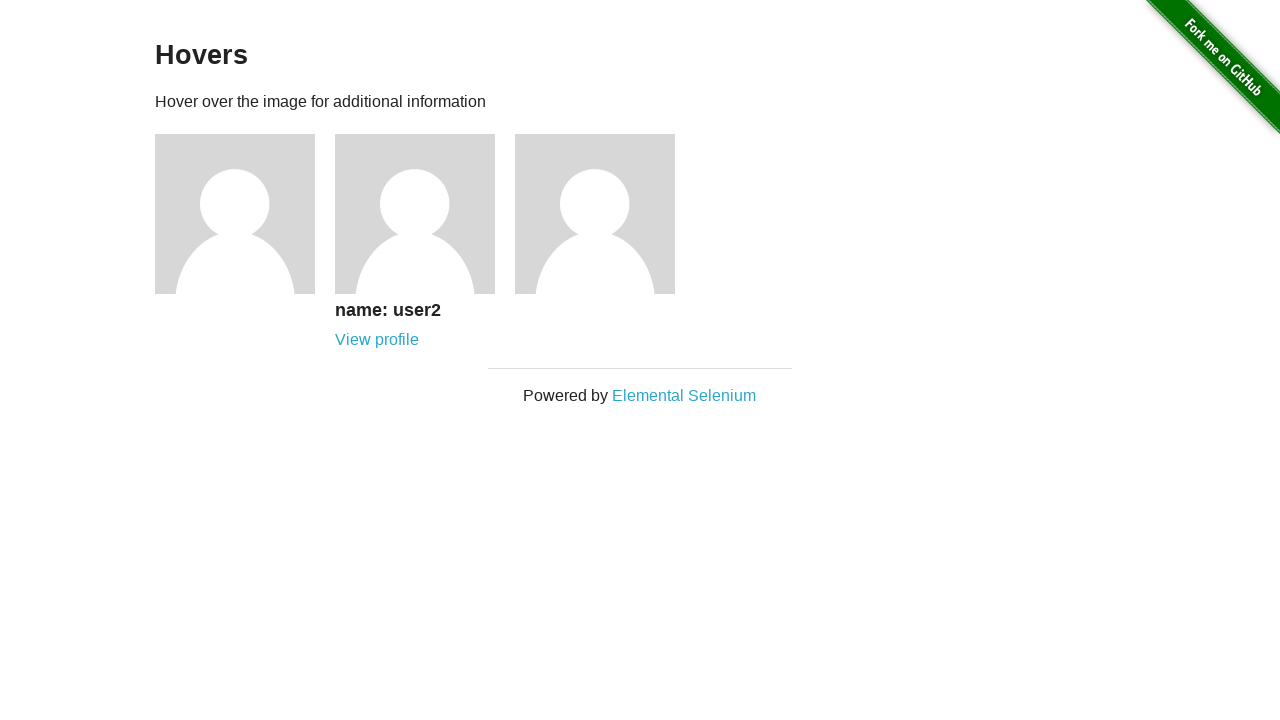

Waited 500ms for hover effect to trigger on avatar 2
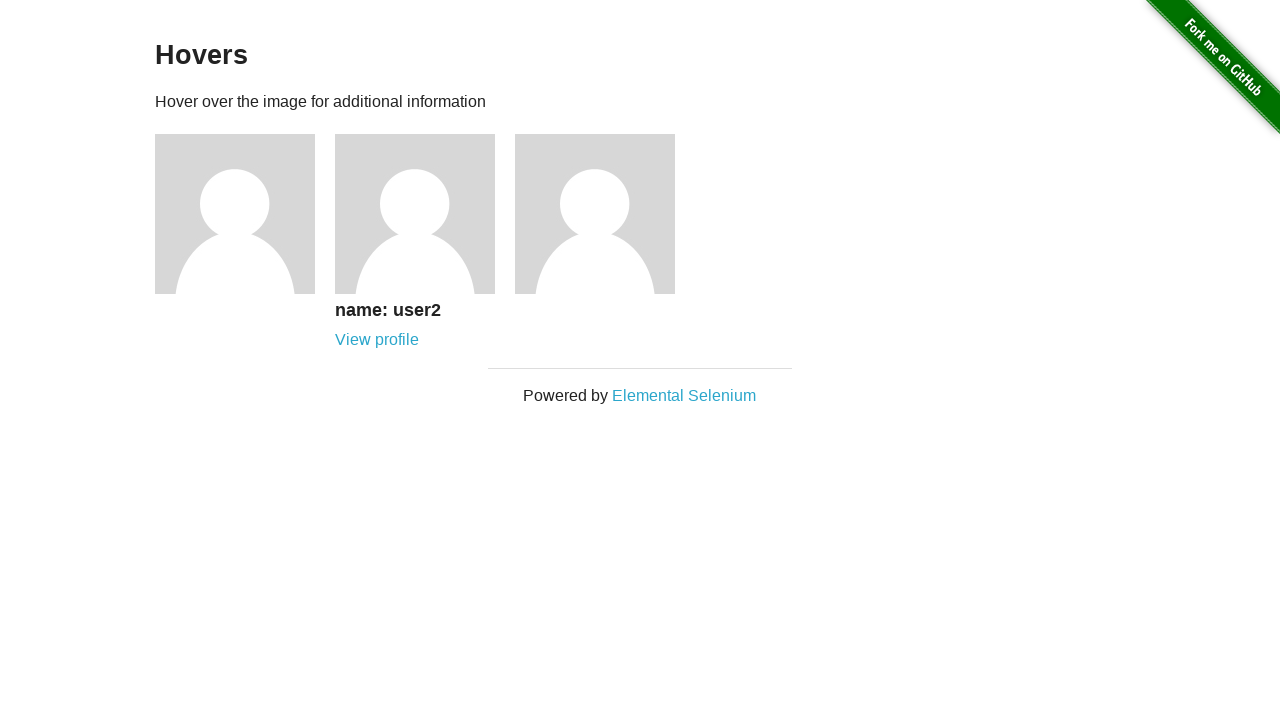

Verified user info for avatar 2: 'name: user2' matches
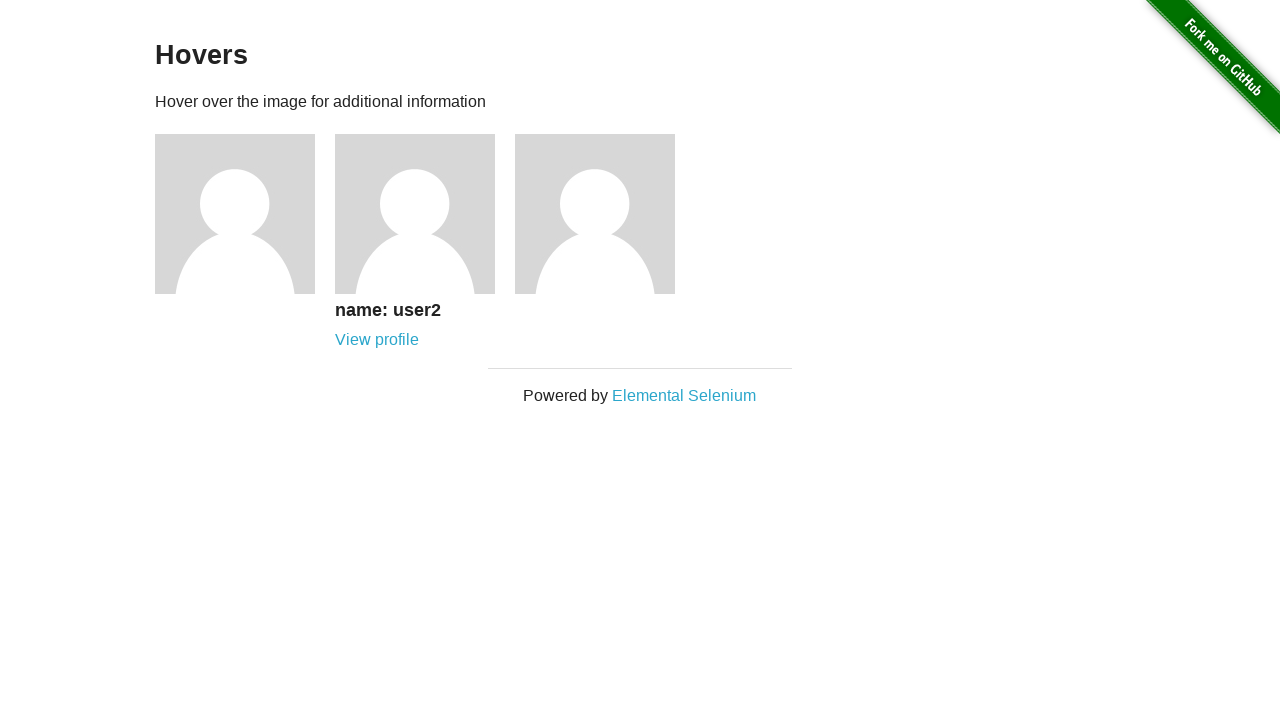

Hovered over user avatar 3 at (595, 214) on img[alt='User Avatar'] >> nth=2
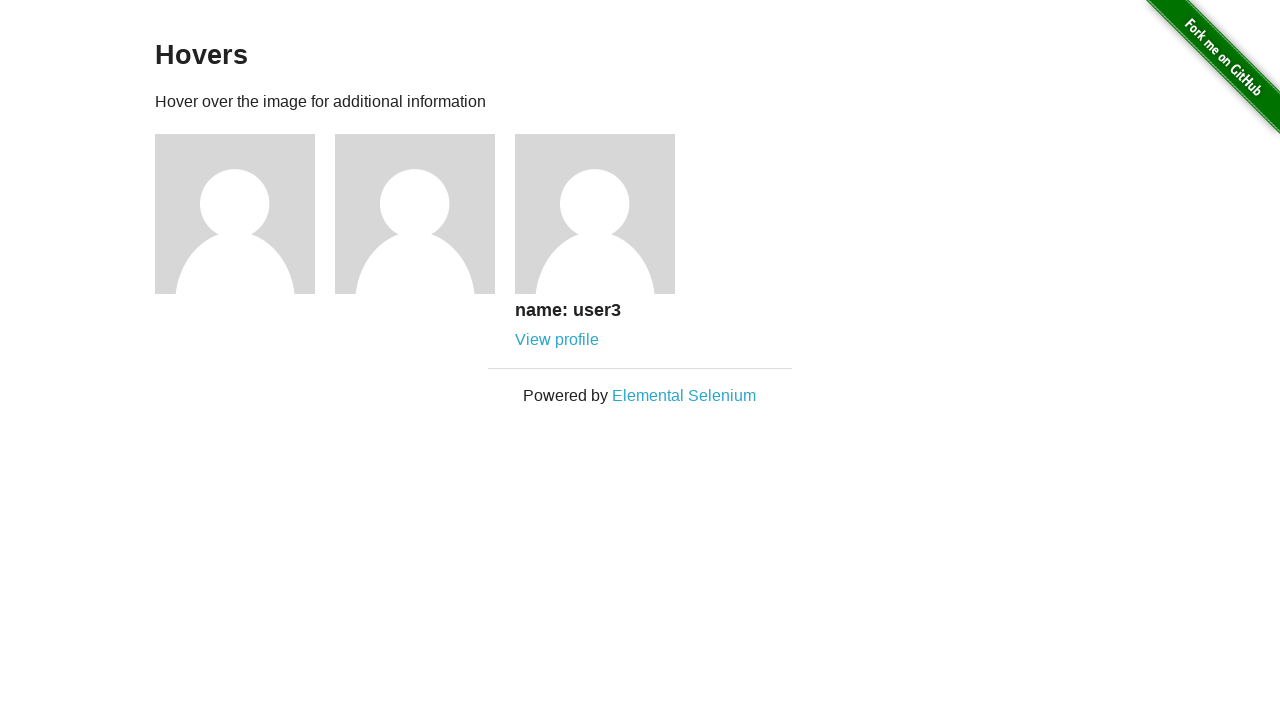

Waited 500ms for hover effect to trigger on avatar 3
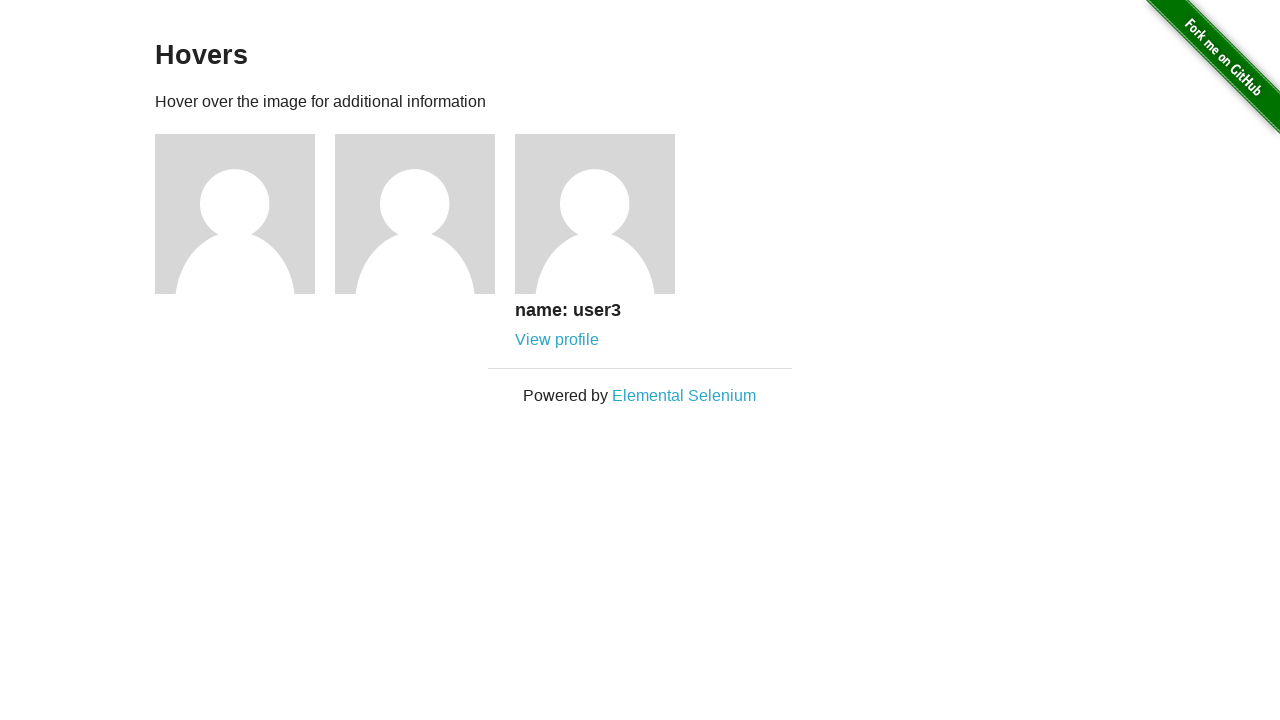

Verified user info for avatar 3: 'name: user3' matches
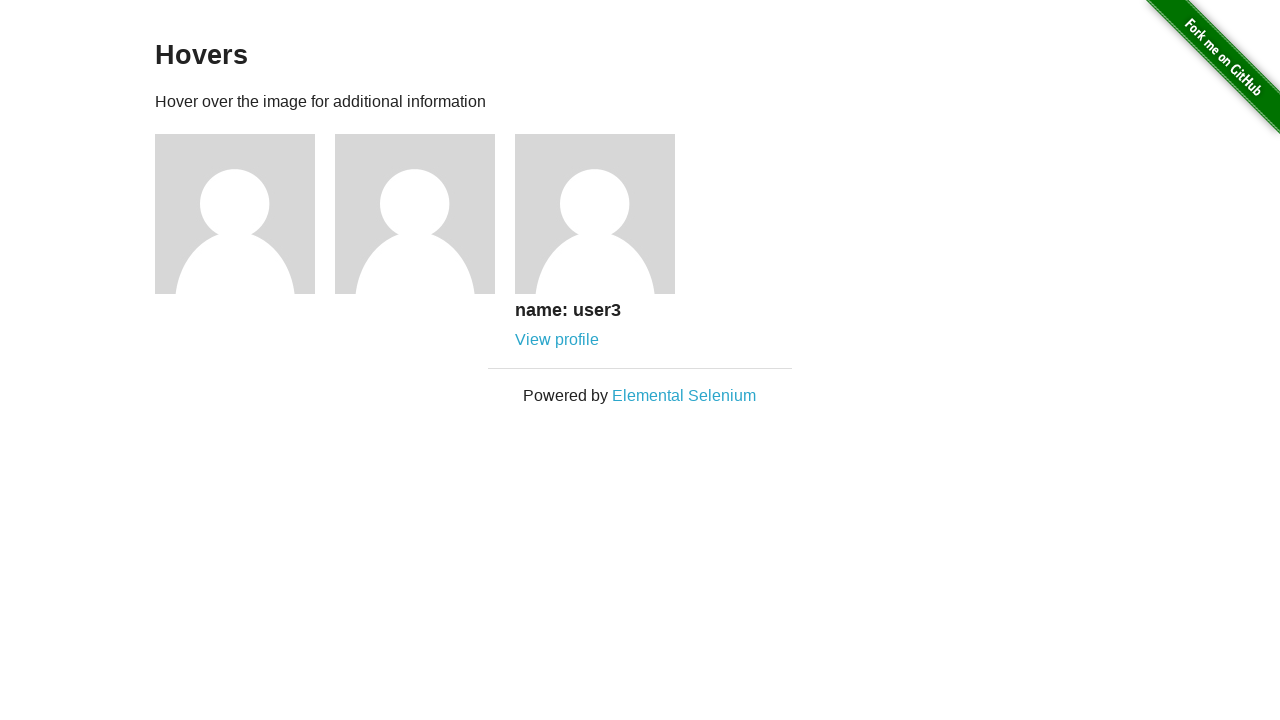

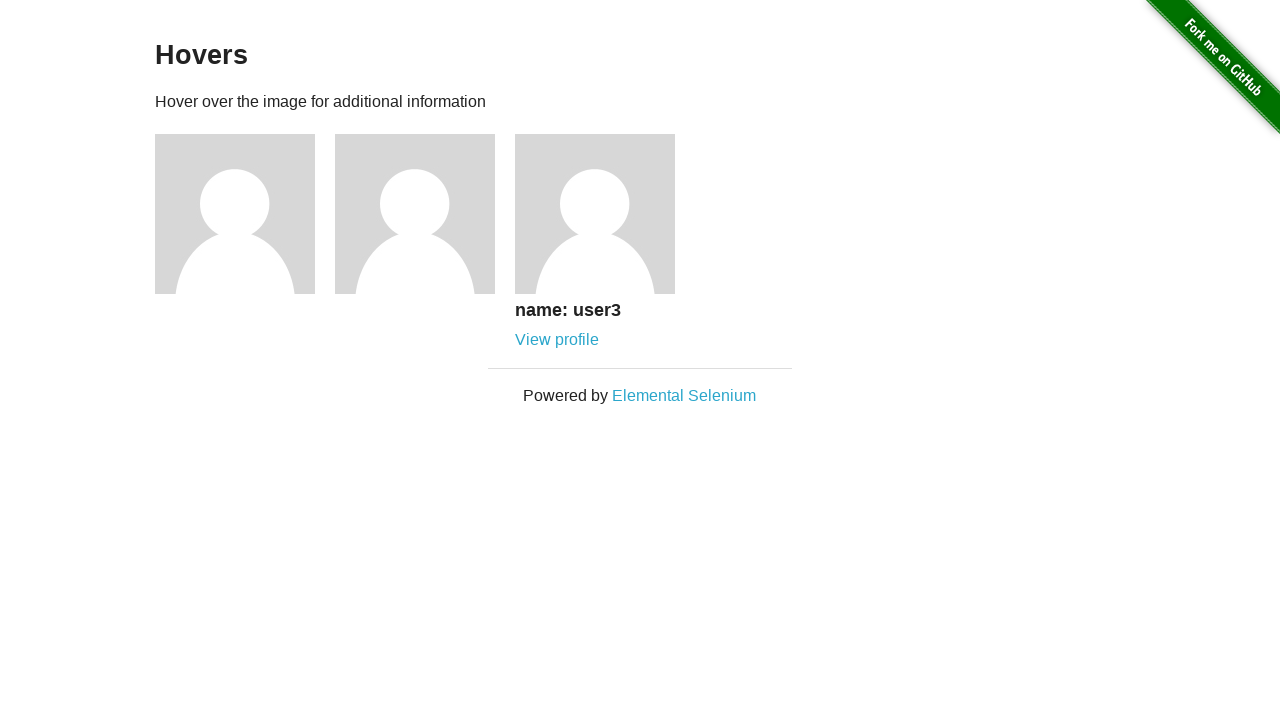